Tests login form validation with various negative scenarios including empty username, empty password, and locked out user, verifying appropriate error messages are displayed

Starting URL: https://www.saucedemo.com/

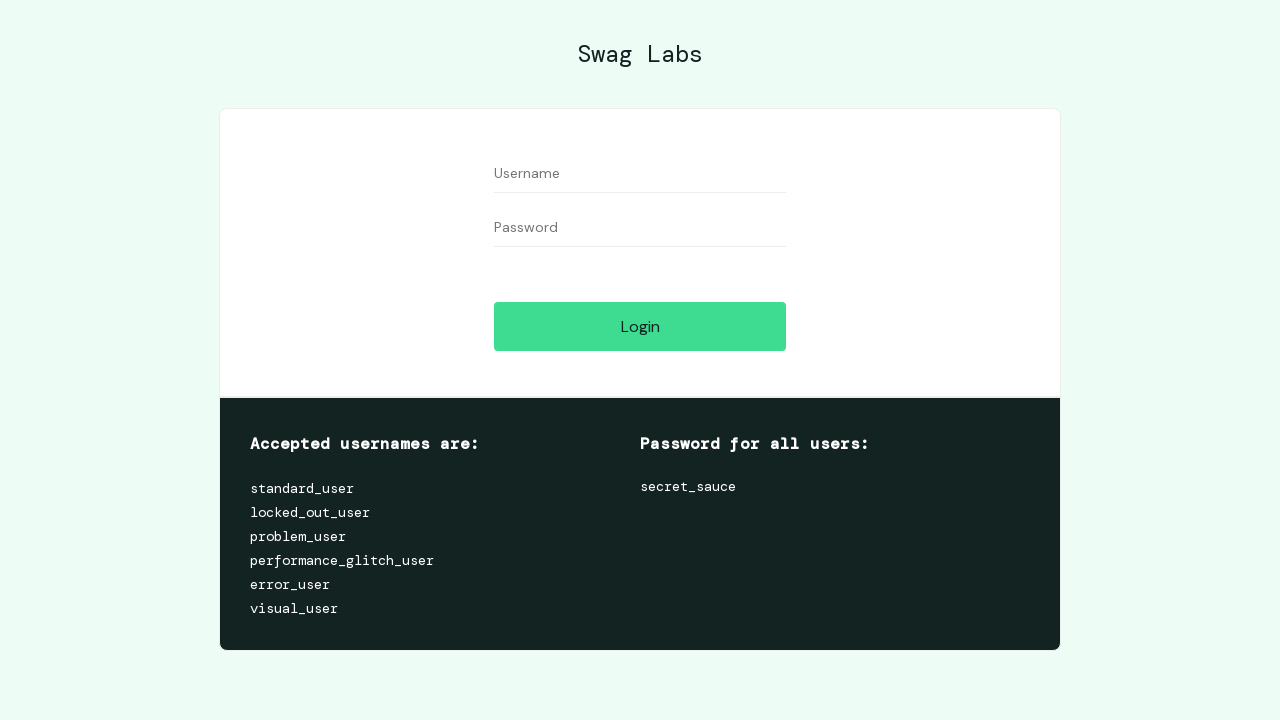

Cleared username field for empty username test on #user-name
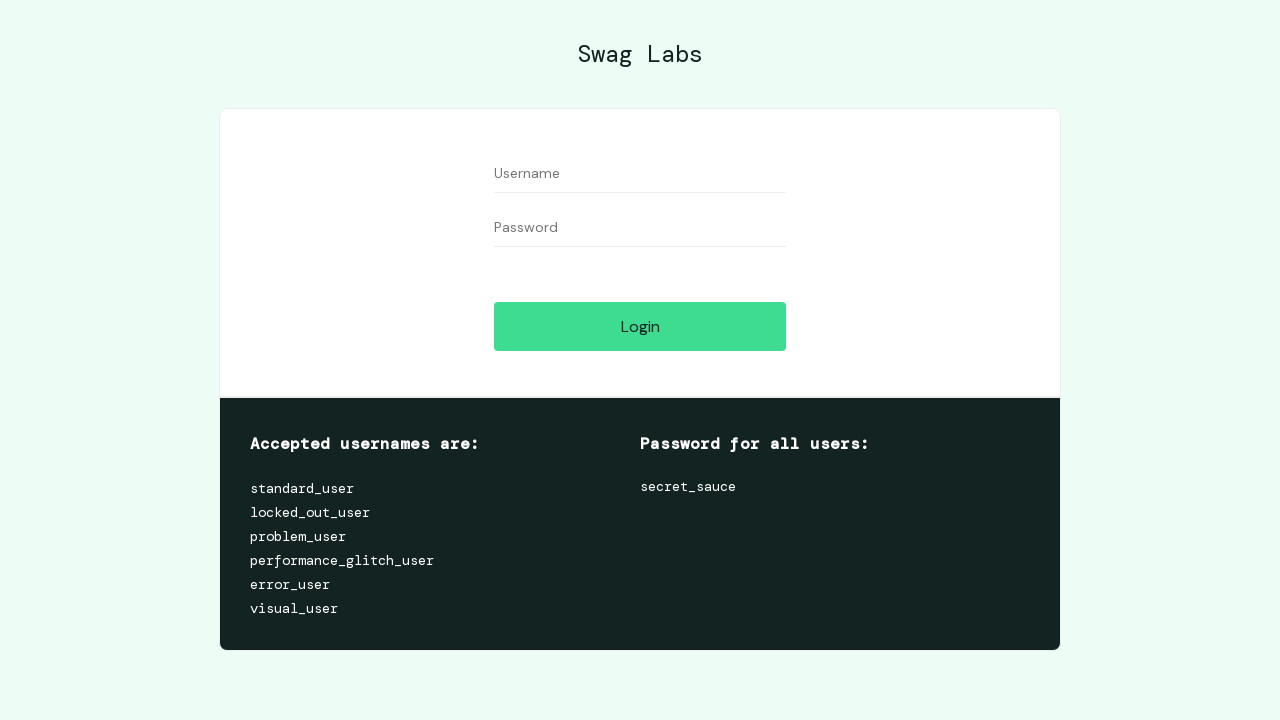

Filled password field with 'secret_sauce' on #password
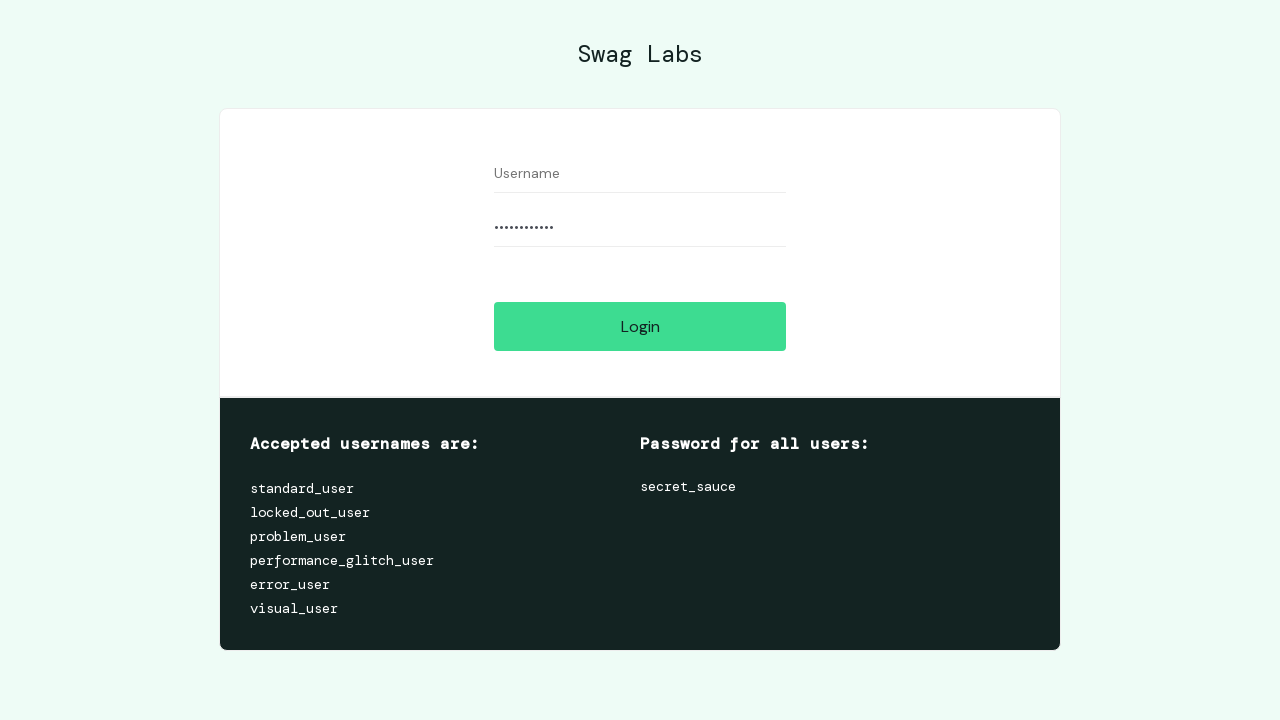

Clicked login button with empty username at (640, 326) on #login-button
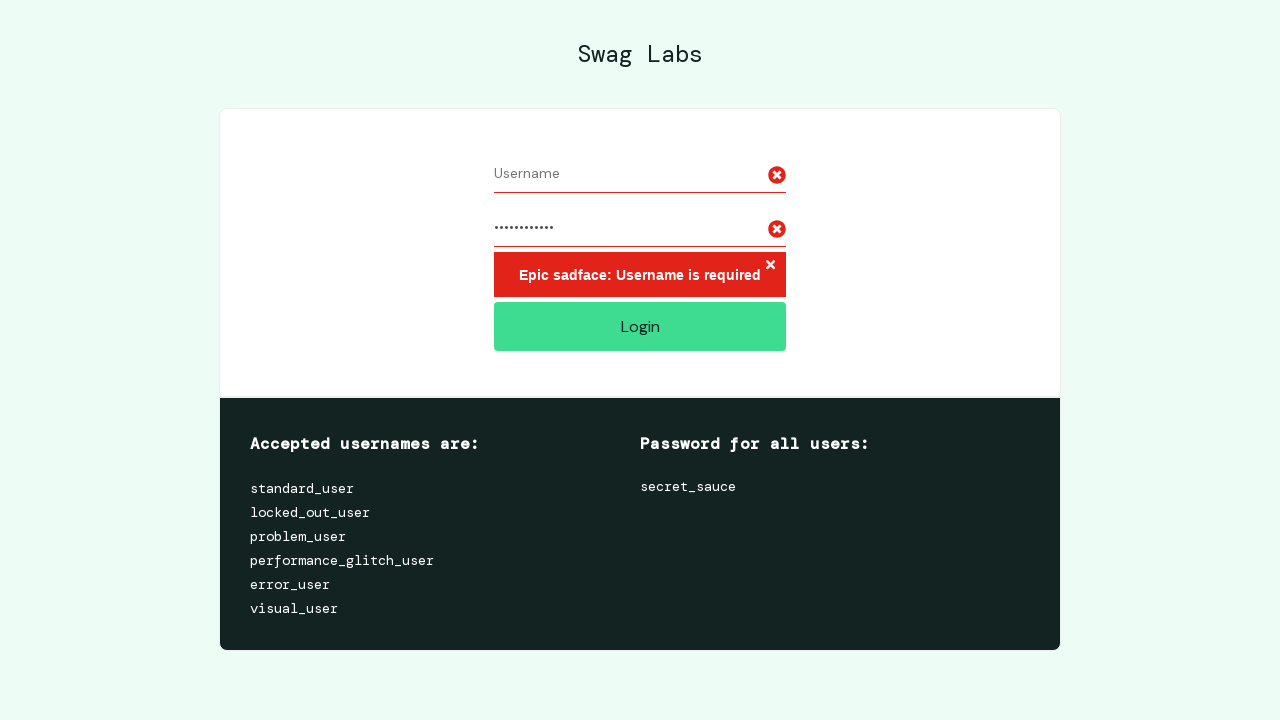

Error message appeared on page
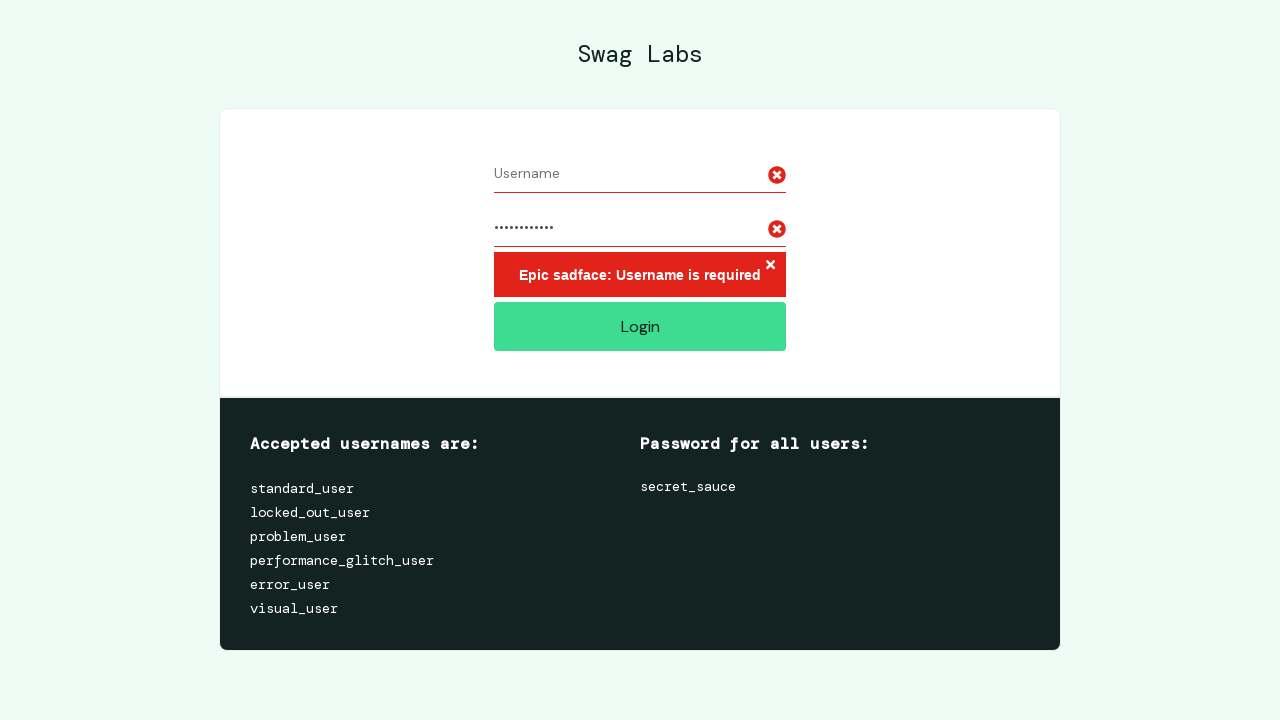

Located error message element
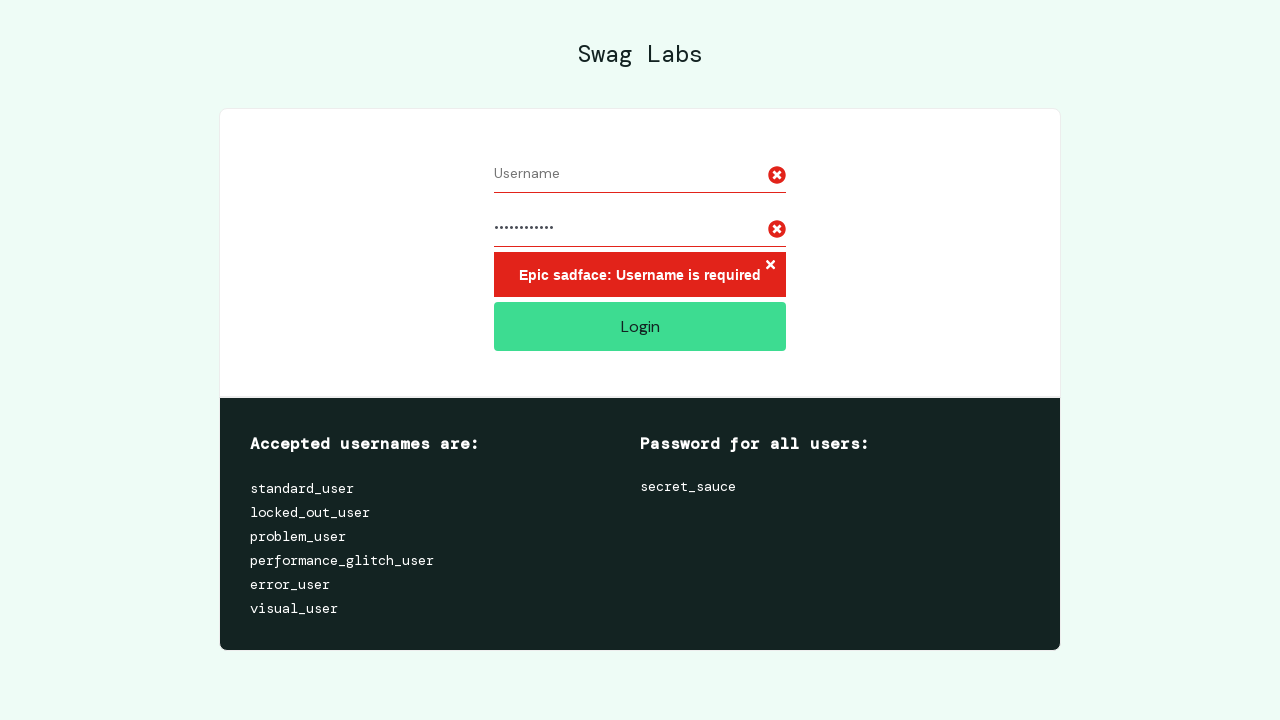

Verified error message is visible
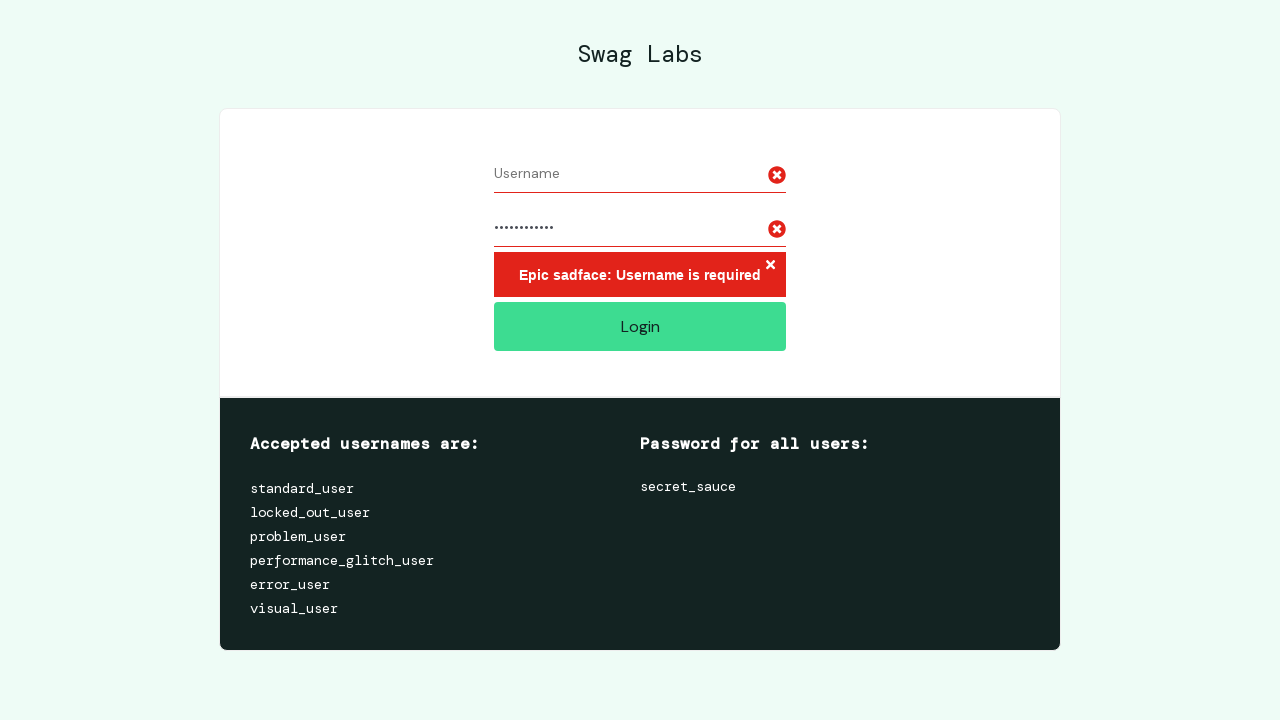

Verified error message contains 'Username is required'
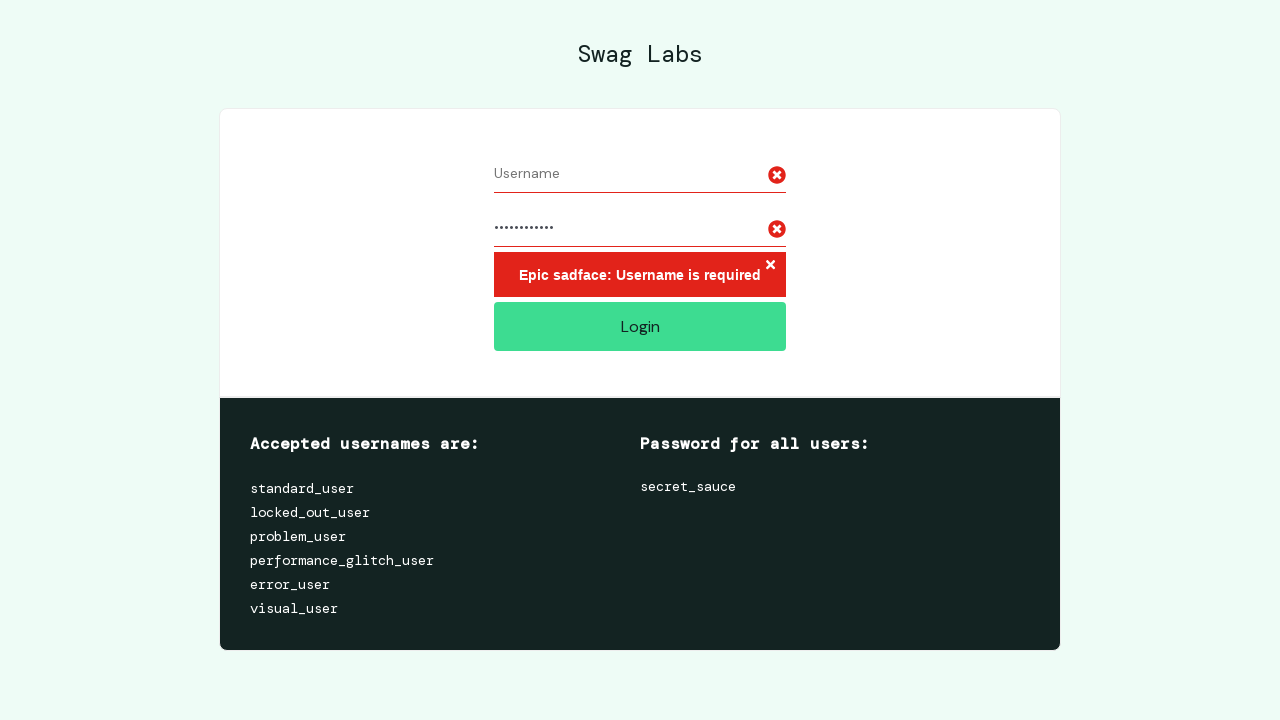

Reloaded page to clear fields for next test
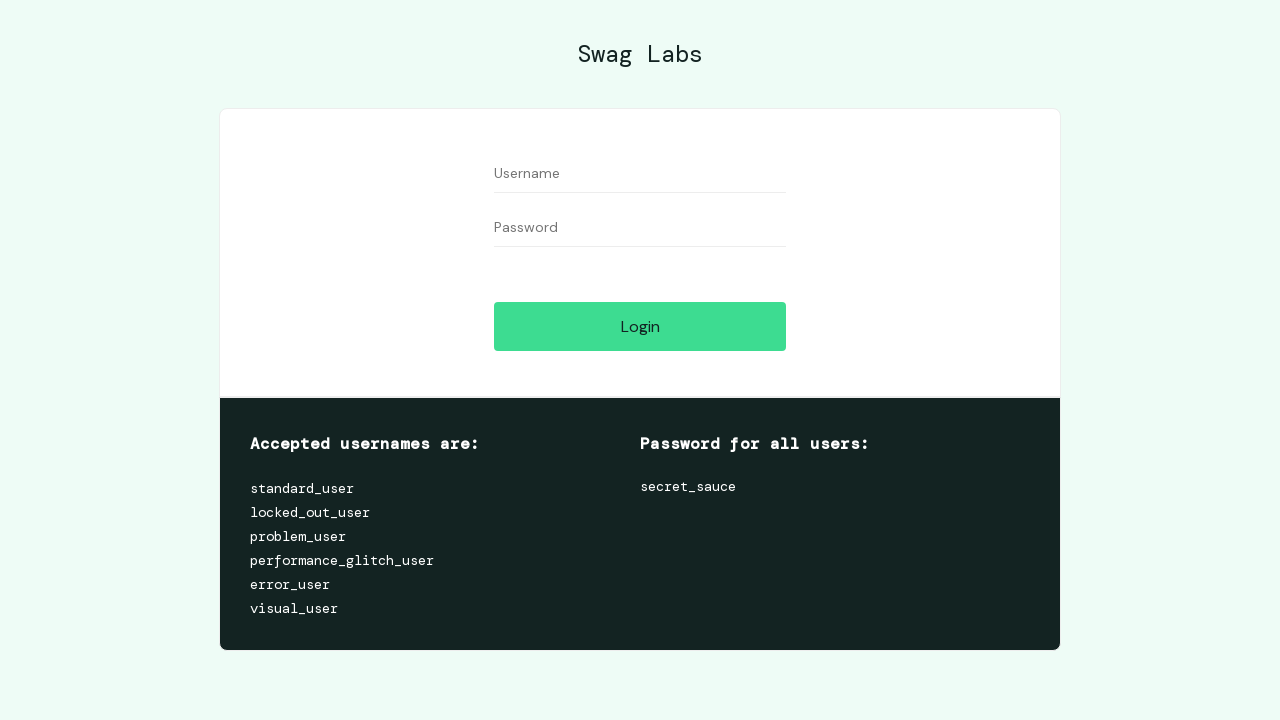

Filled username field with 'standard_user' on #user-name
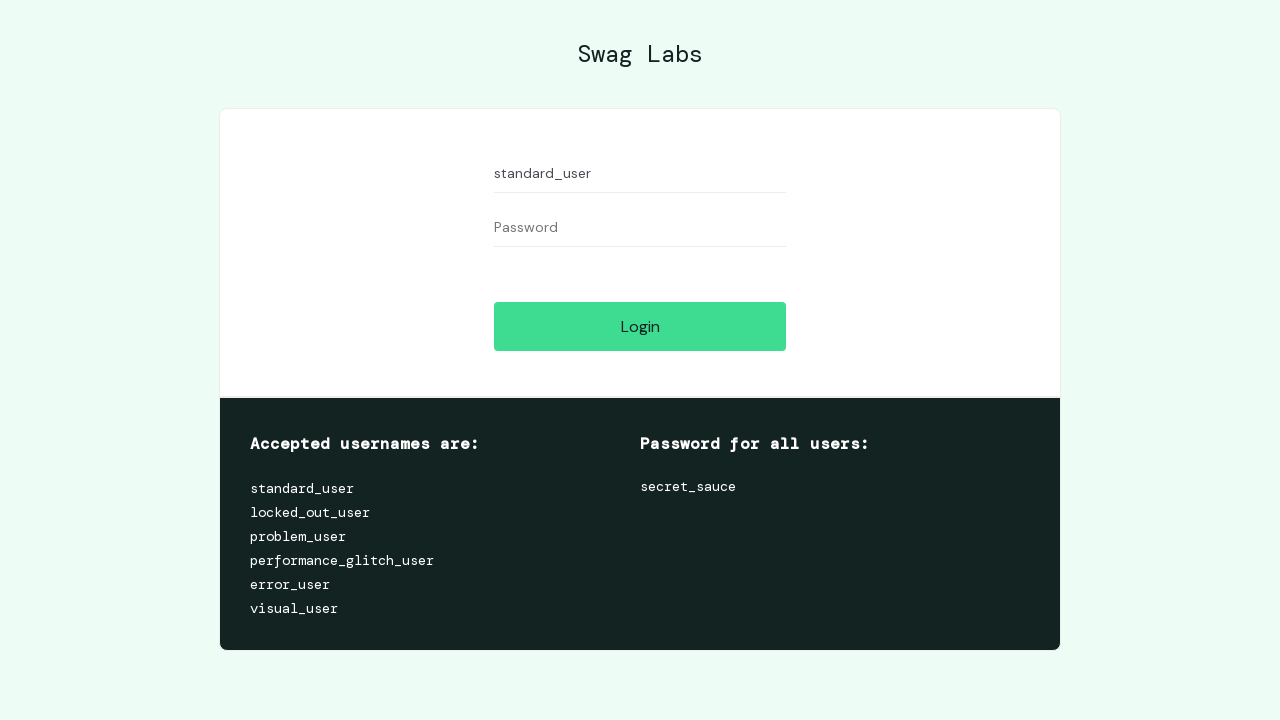

Cleared password field for empty password test on #password
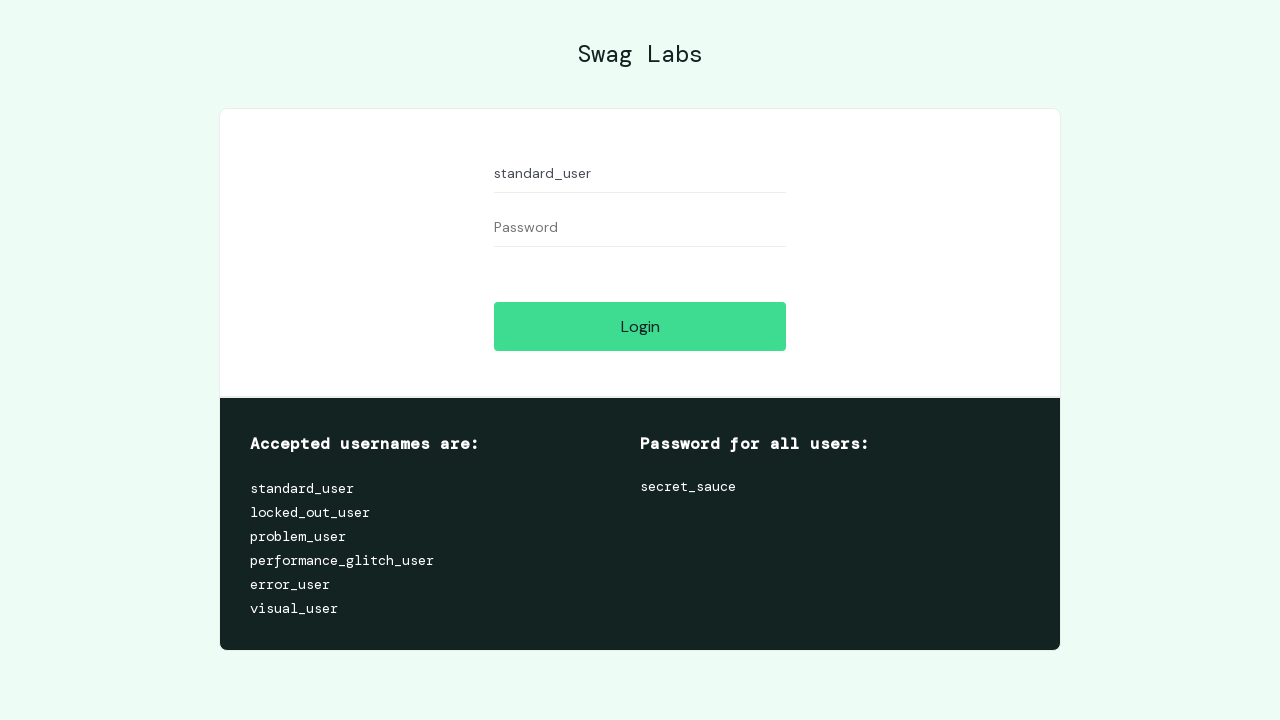

Clicked login button with empty password at (640, 326) on #login-button
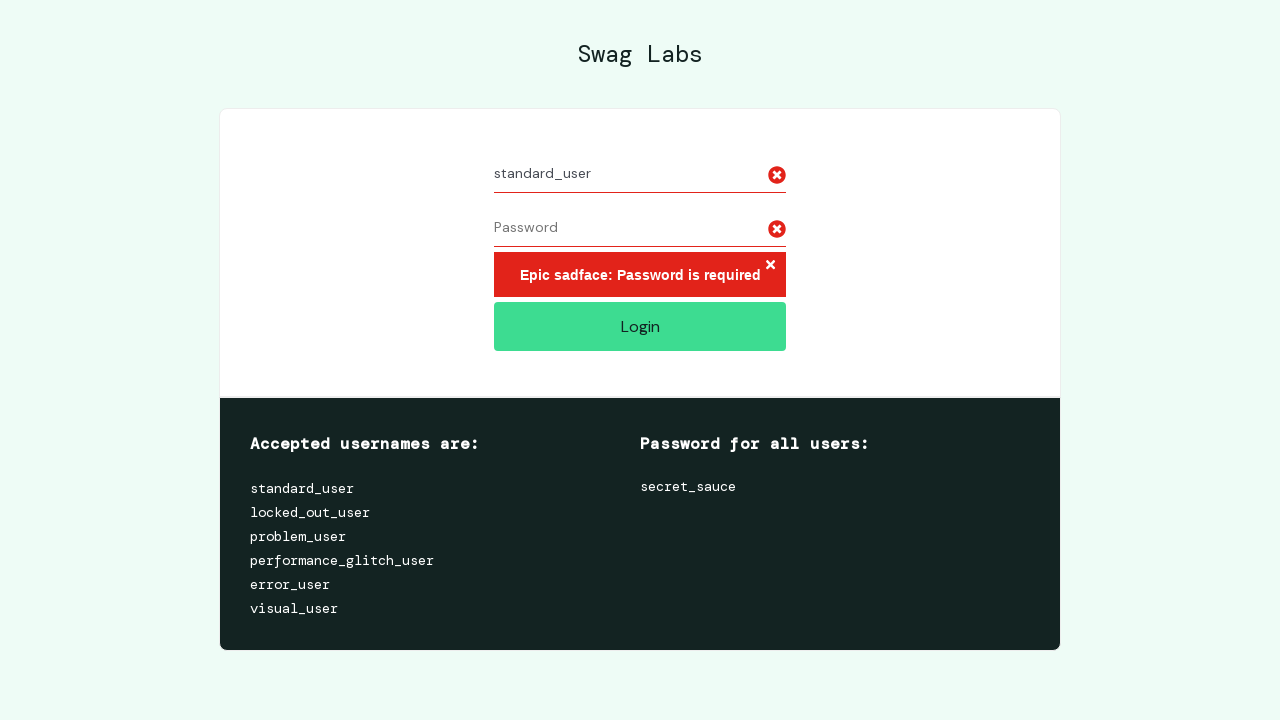

Error message appeared on page
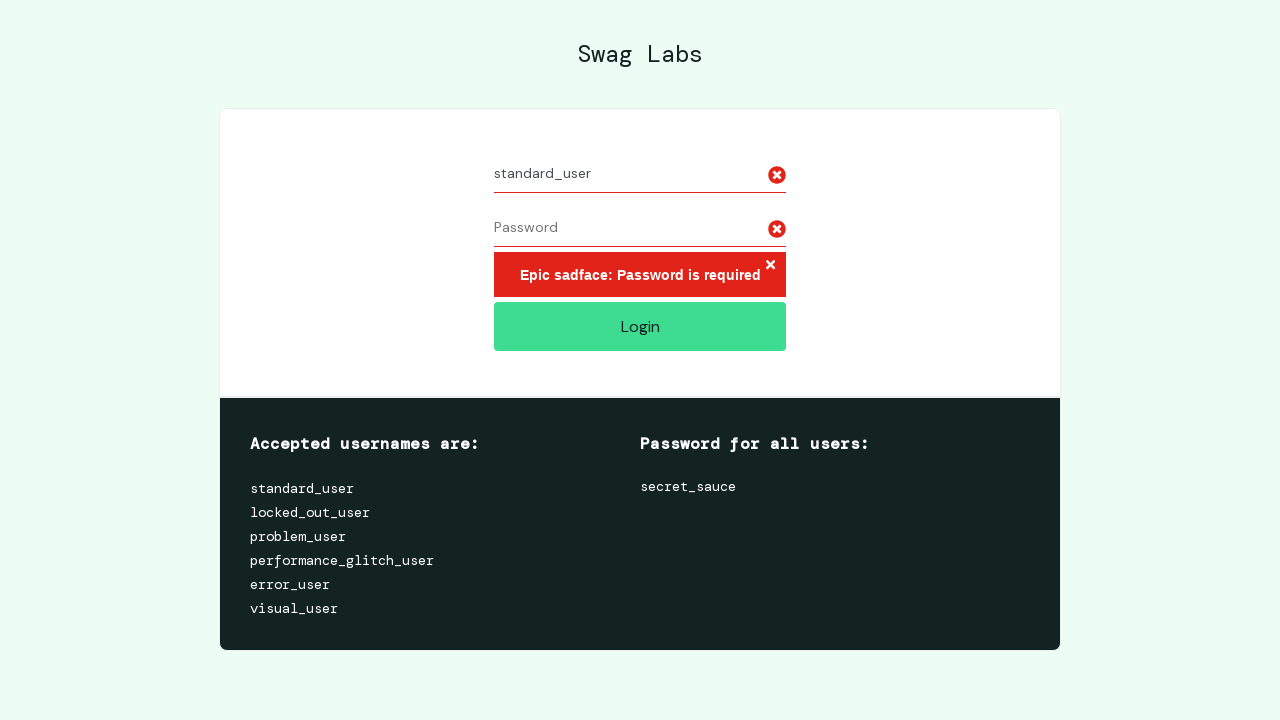

Located error message element
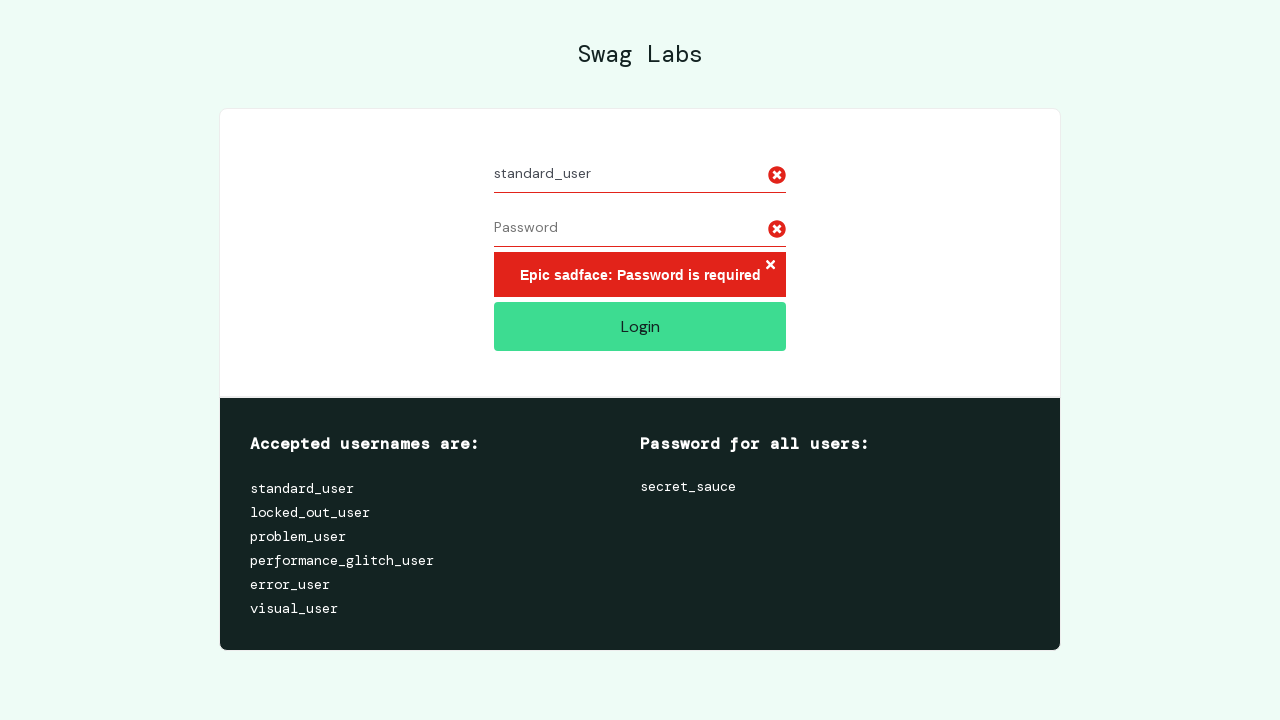

Verified error message is visible
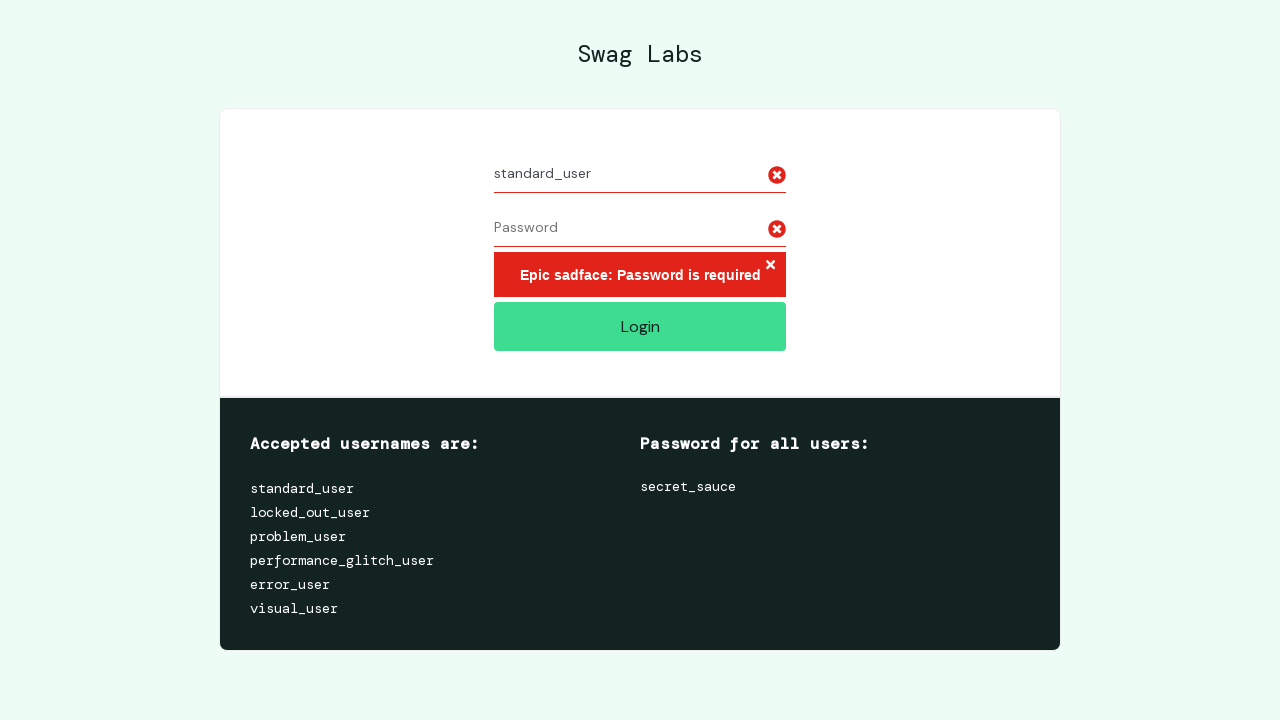

Verified error message contains 'Password is required'
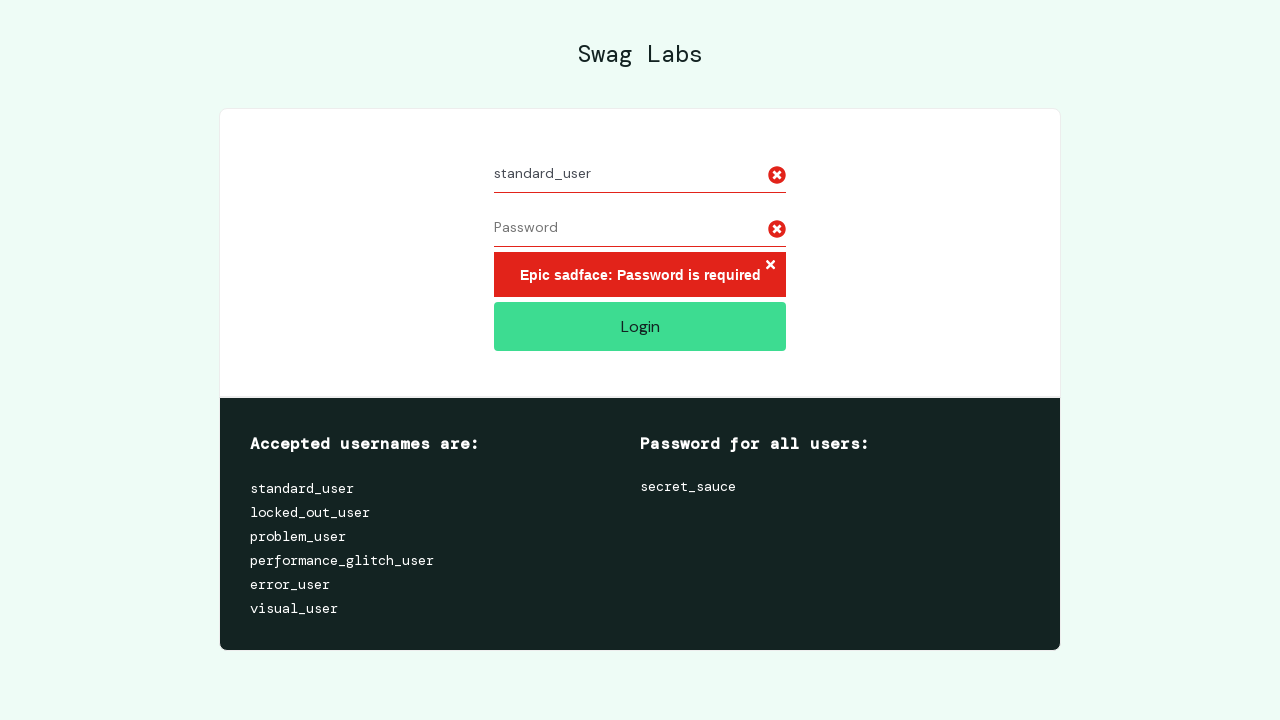

Reloaded page to clear fields for next test
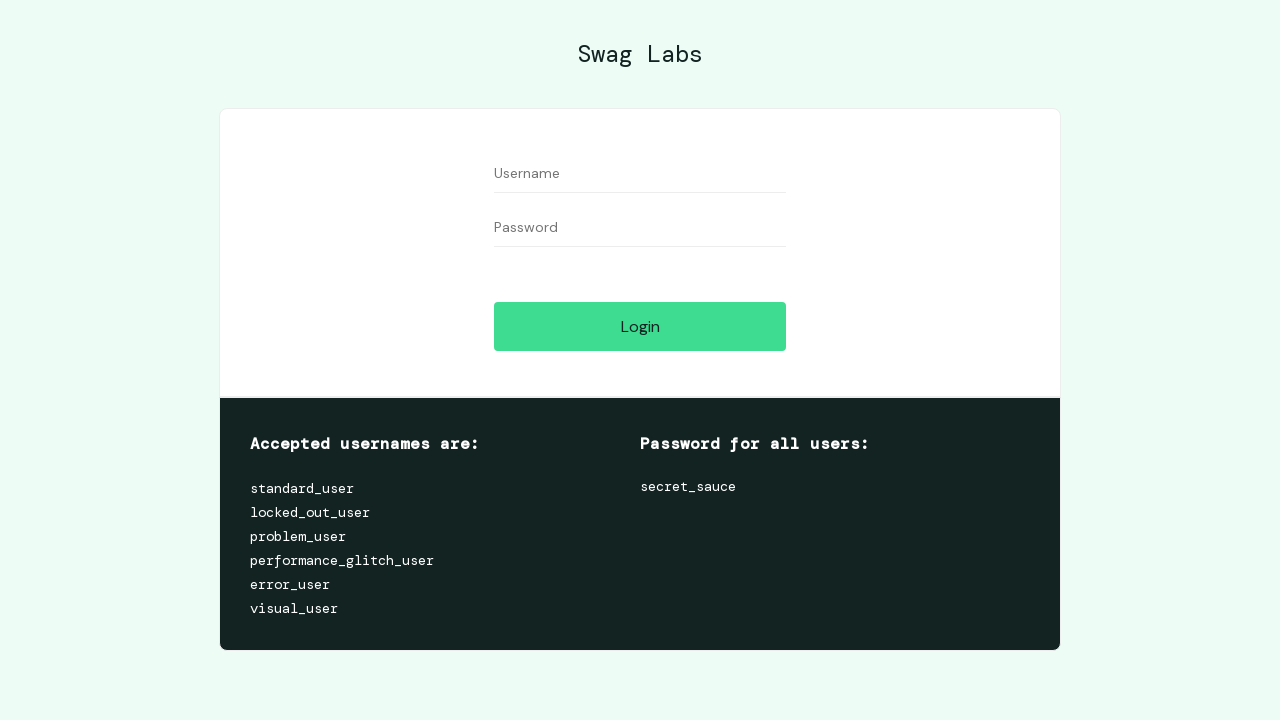

Filled username field with 'locked_out_user' on #user-name
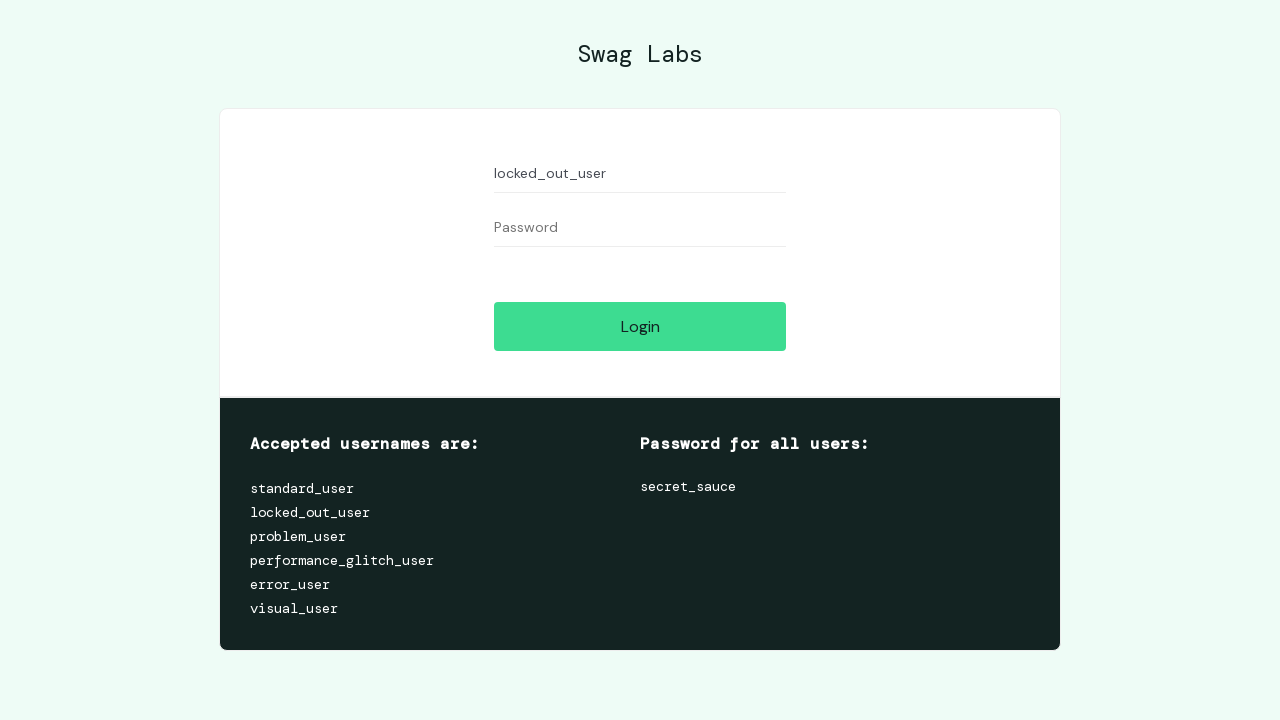

Filled password field with 'secret_sauce' on #password
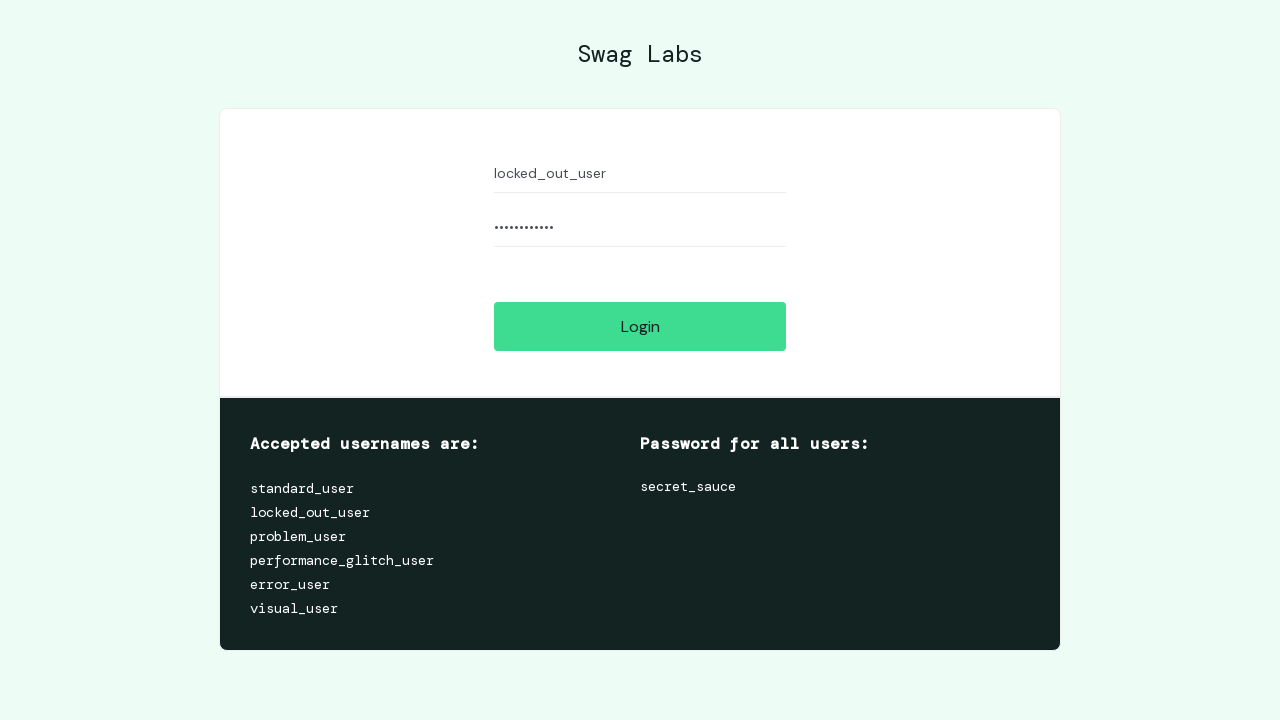

Clicked login button with locked out user credentials at (640, 326) on #login-button
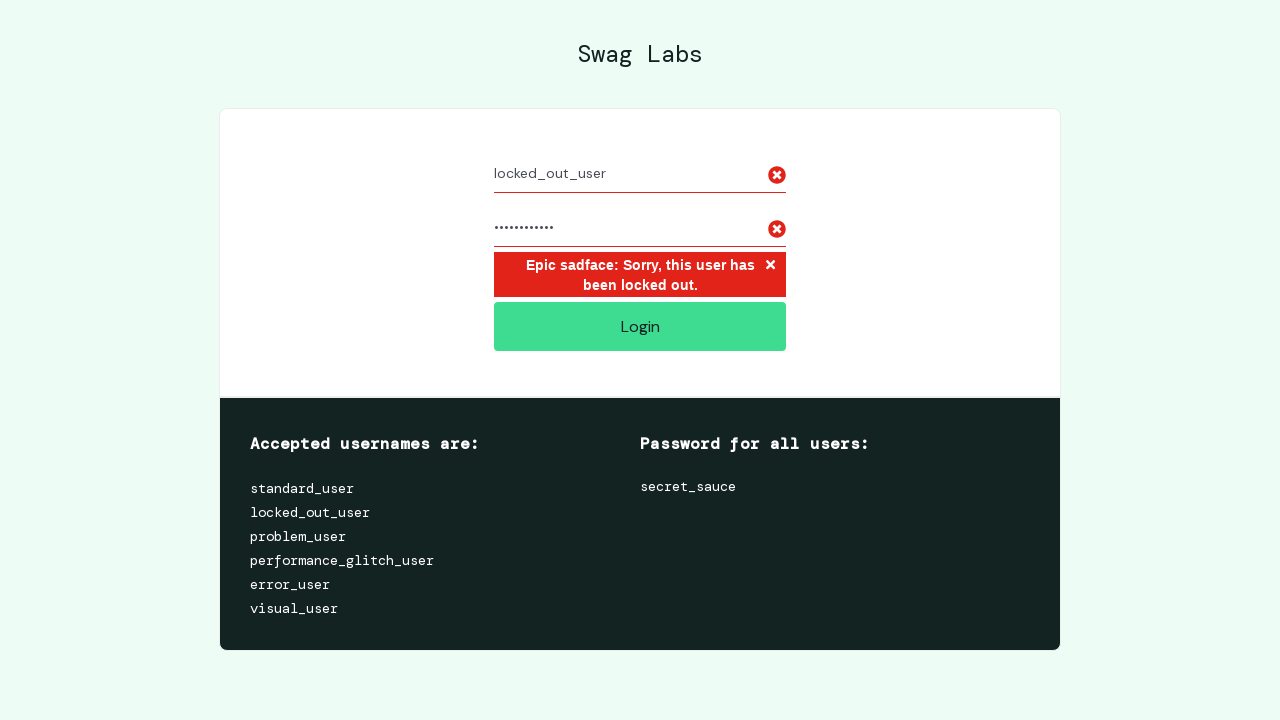

Error message appeared on page
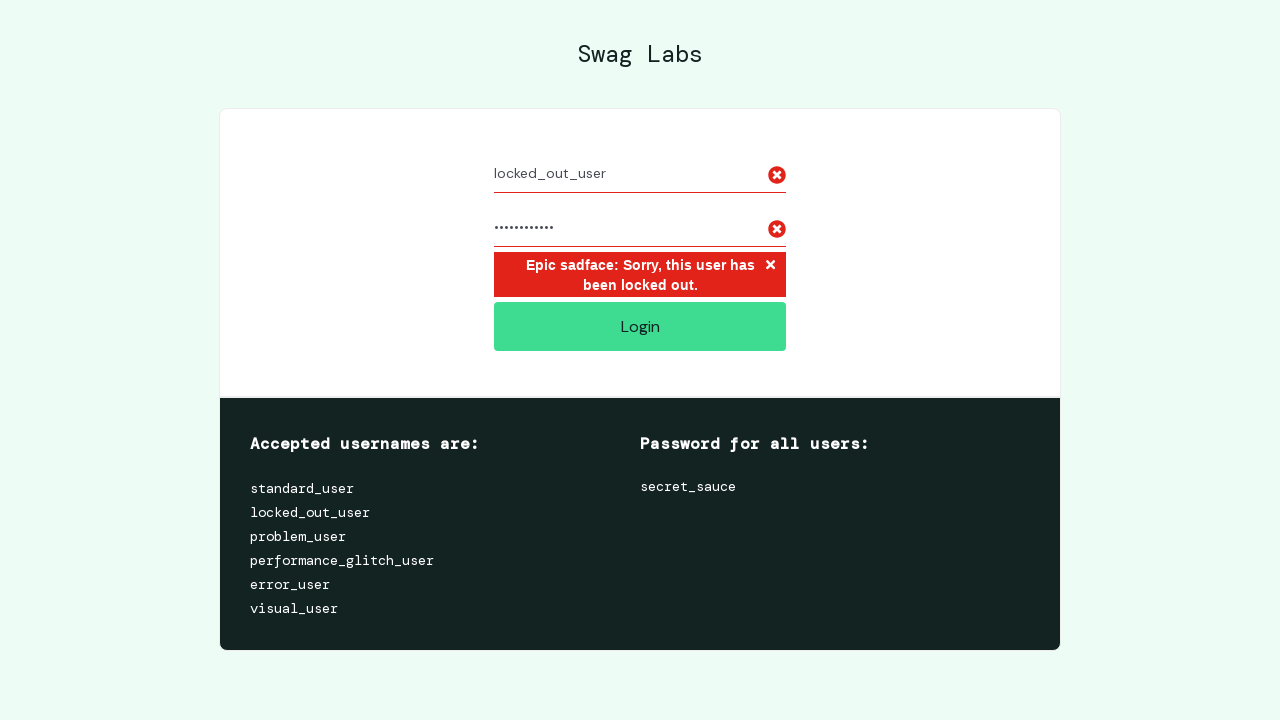

Located error message element
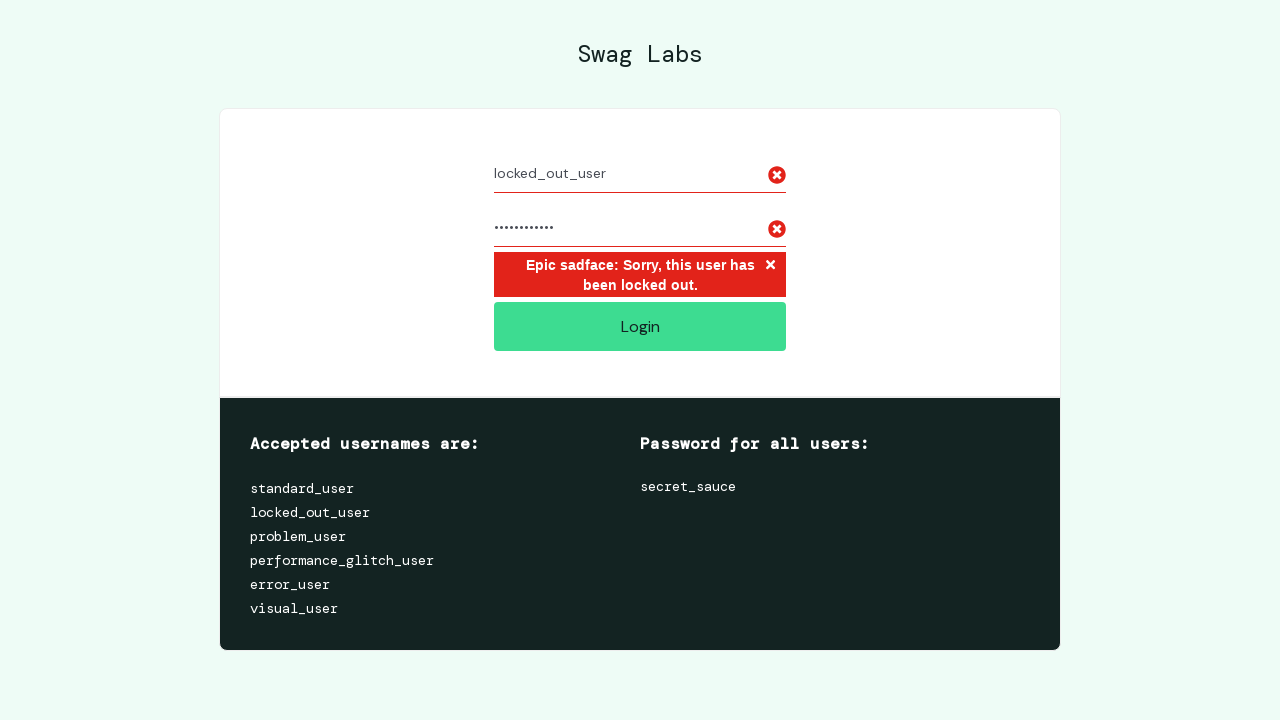

Verified error message is visible
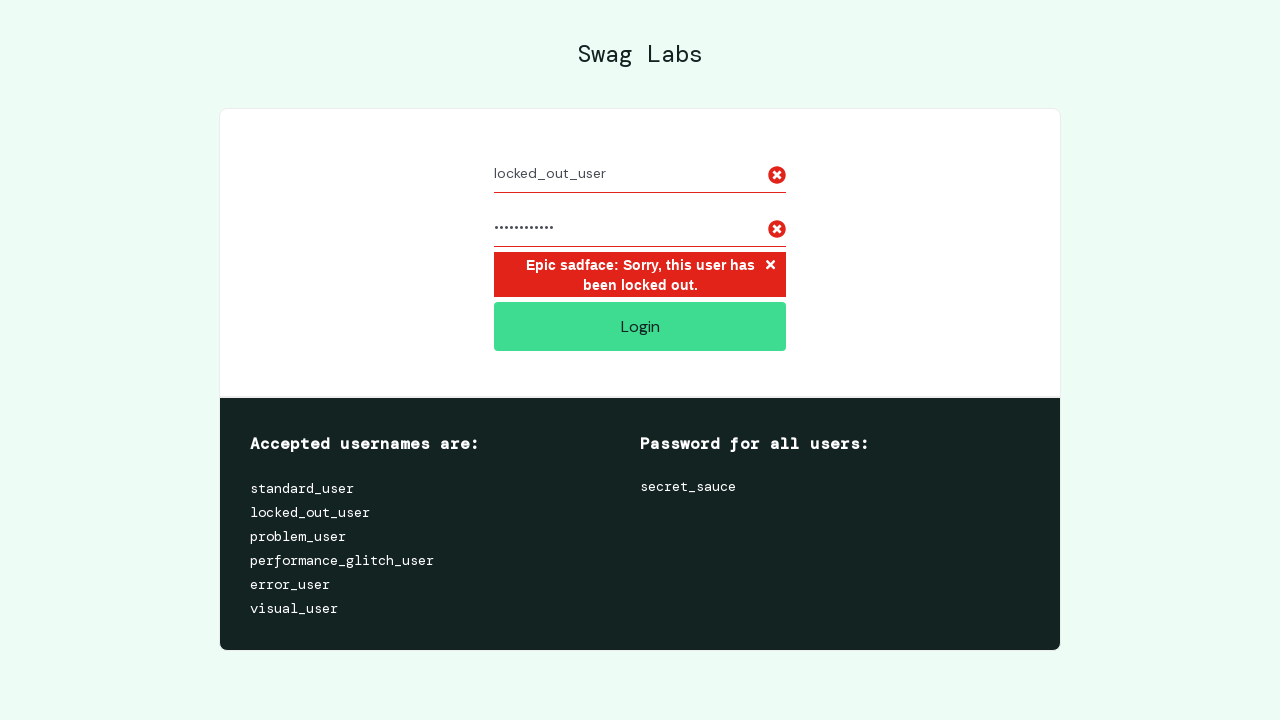

Verified error message contains 'this user has been locked out'
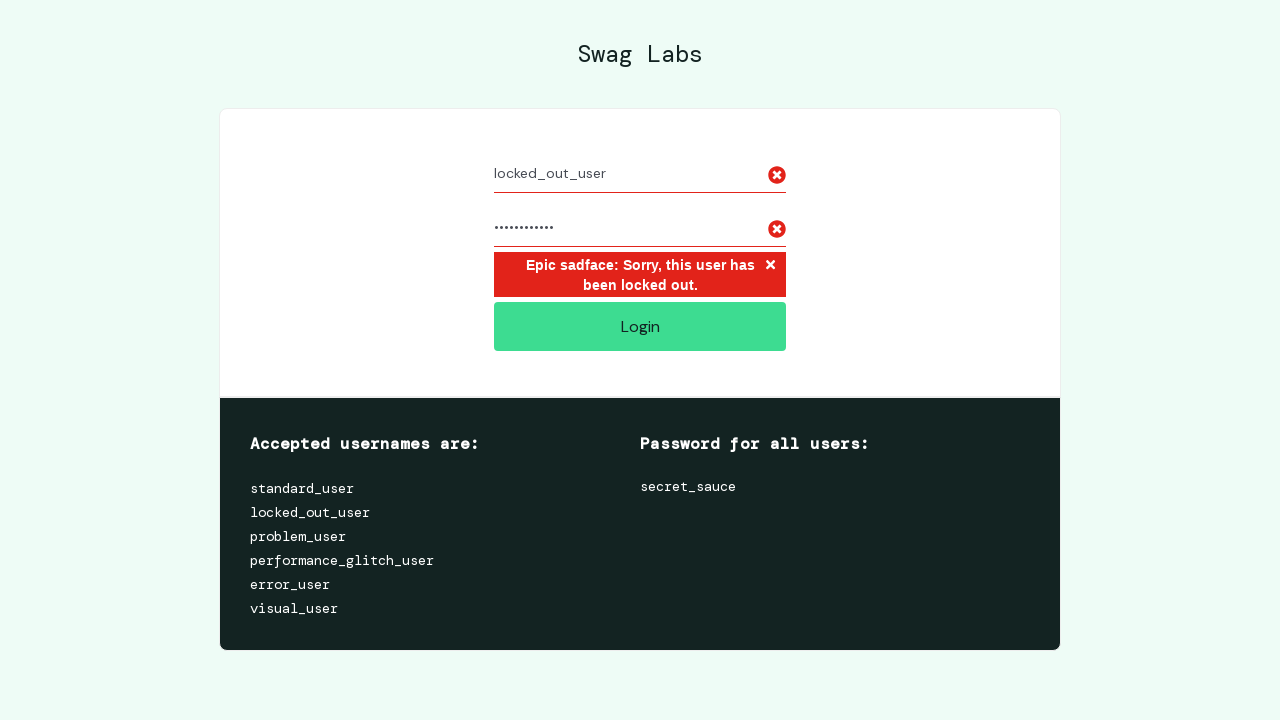

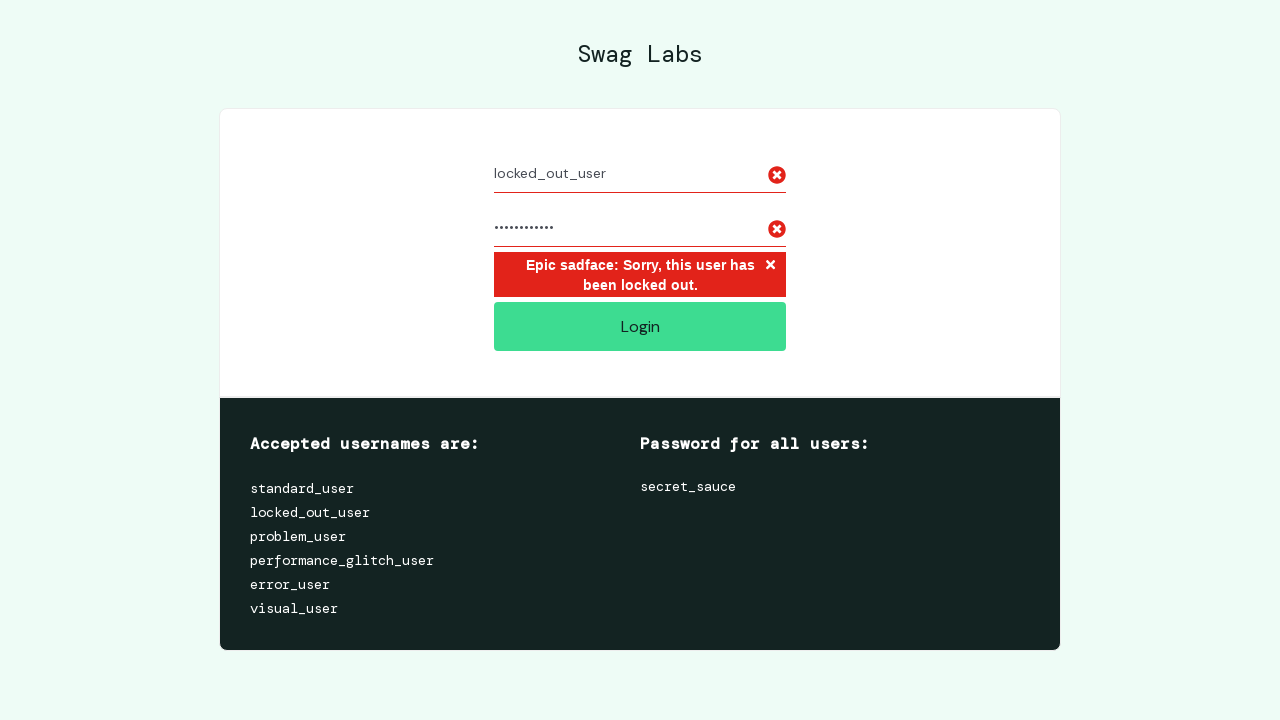